Tests clicking on the cart icon to navigate to the cart page on Target website

Starting URL: https://www.target.com/

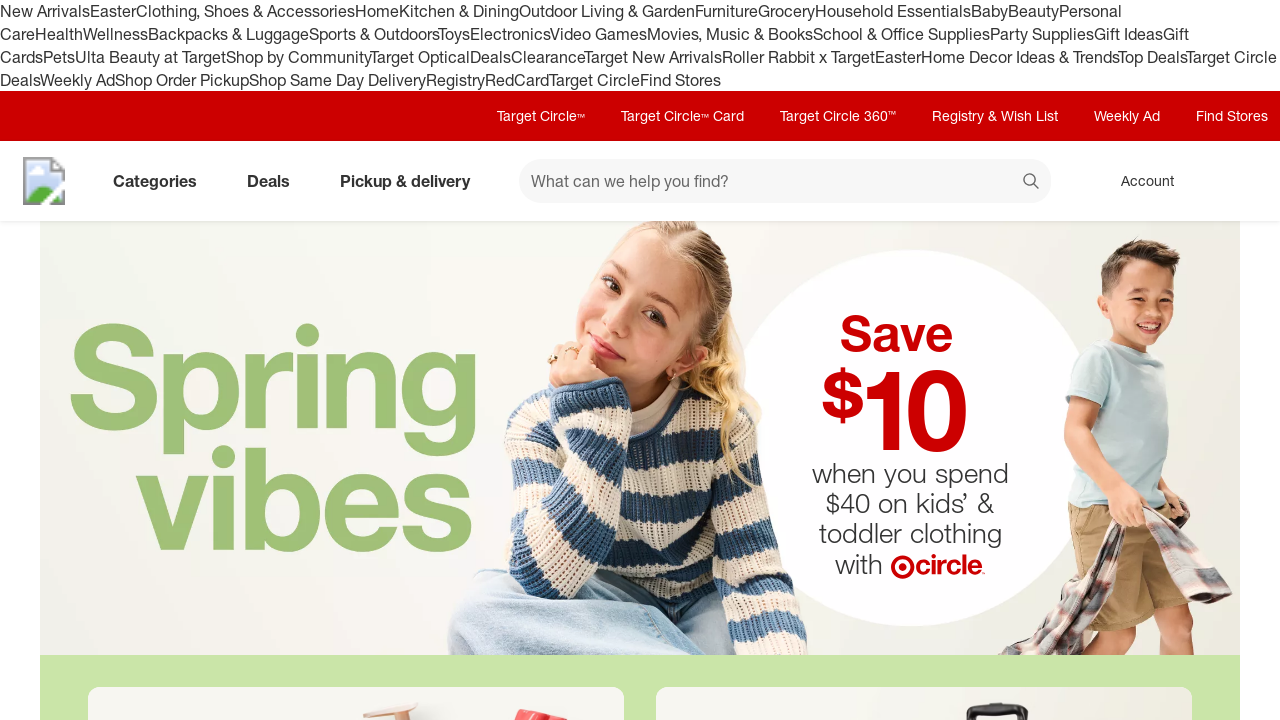

Clicked on cart icon to navigate to cart page at (1238, 181) on [data-test='@web/CartLink']
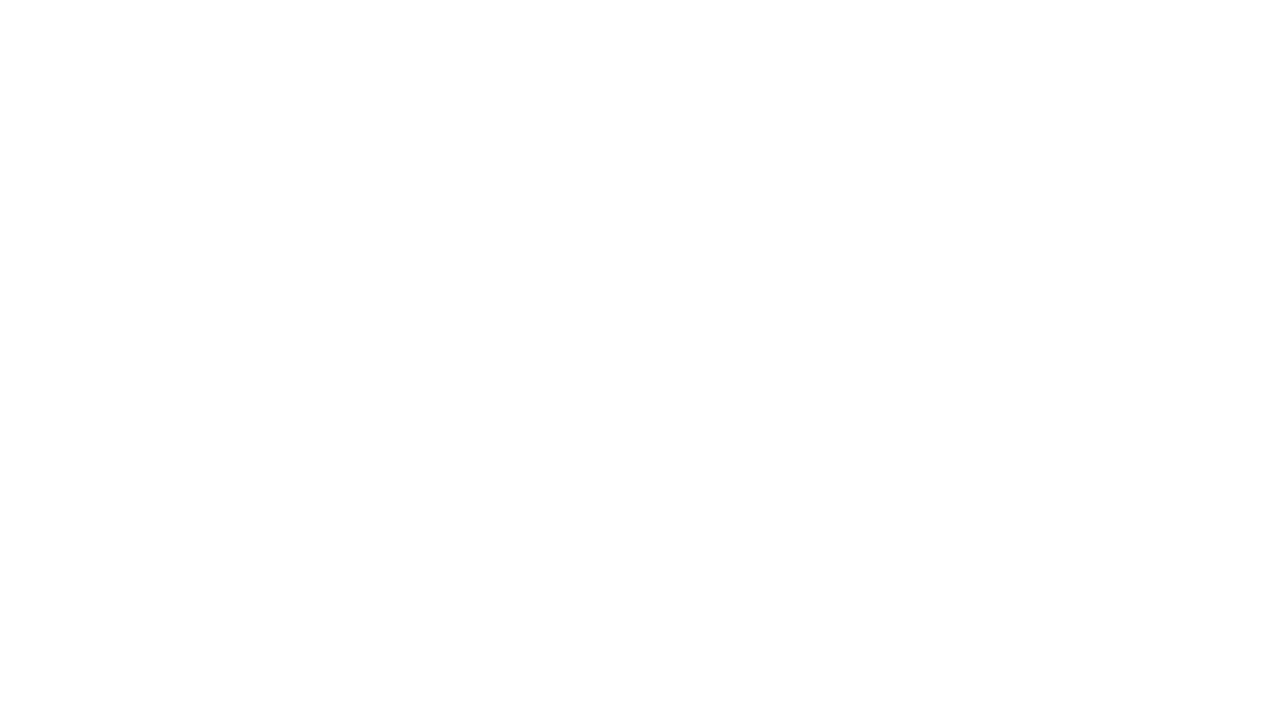

Cart page loaded successfully
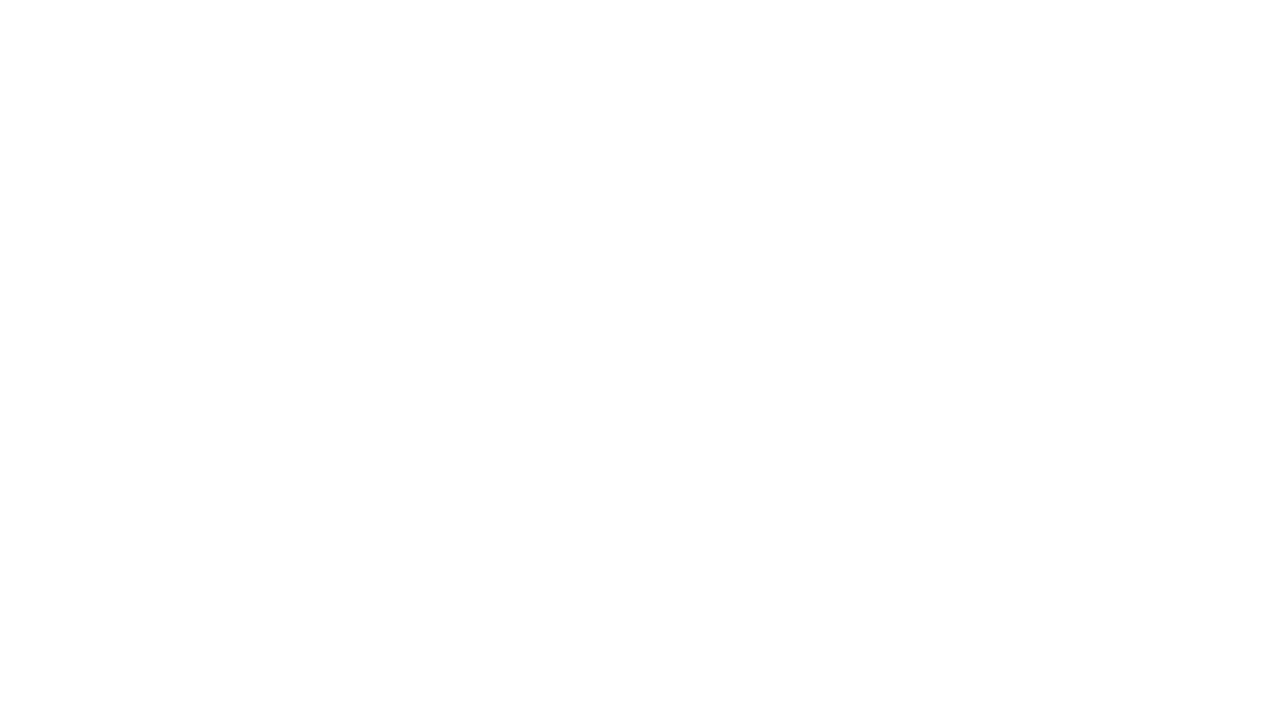

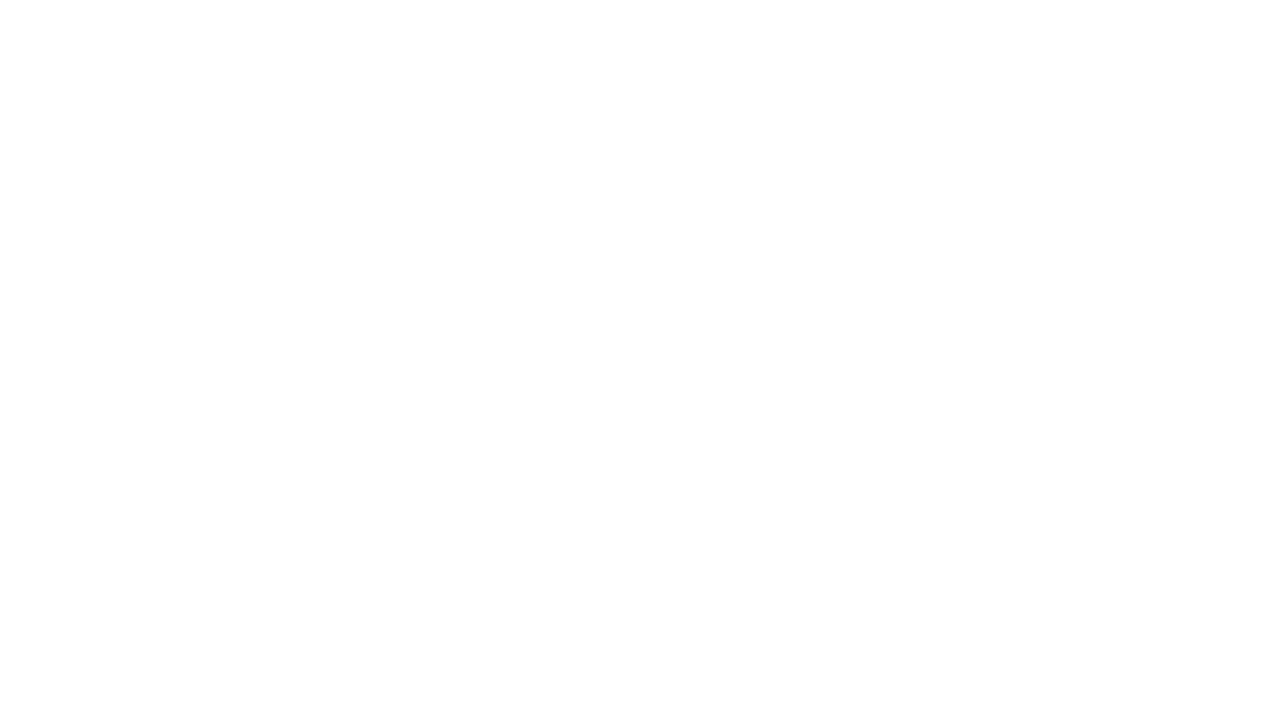